Tests file upload functionality on ilovepdf.com by clicking the upload button and selecting a file for Word to PDF conversion

Starting URL: https://www.ilovepdf.com/word_to_pdf

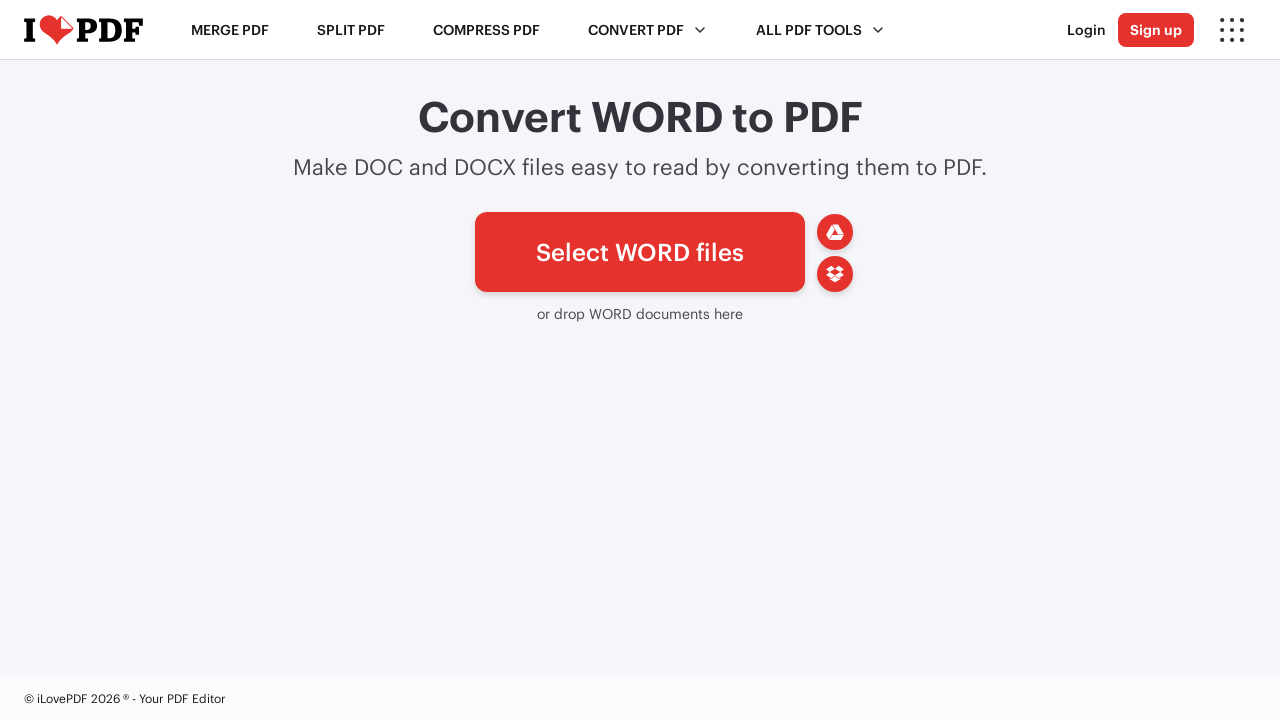

Clicked upload button and file chooser dialog opened at (640, 252) on xpath=//*[@id='pickfiles']/span
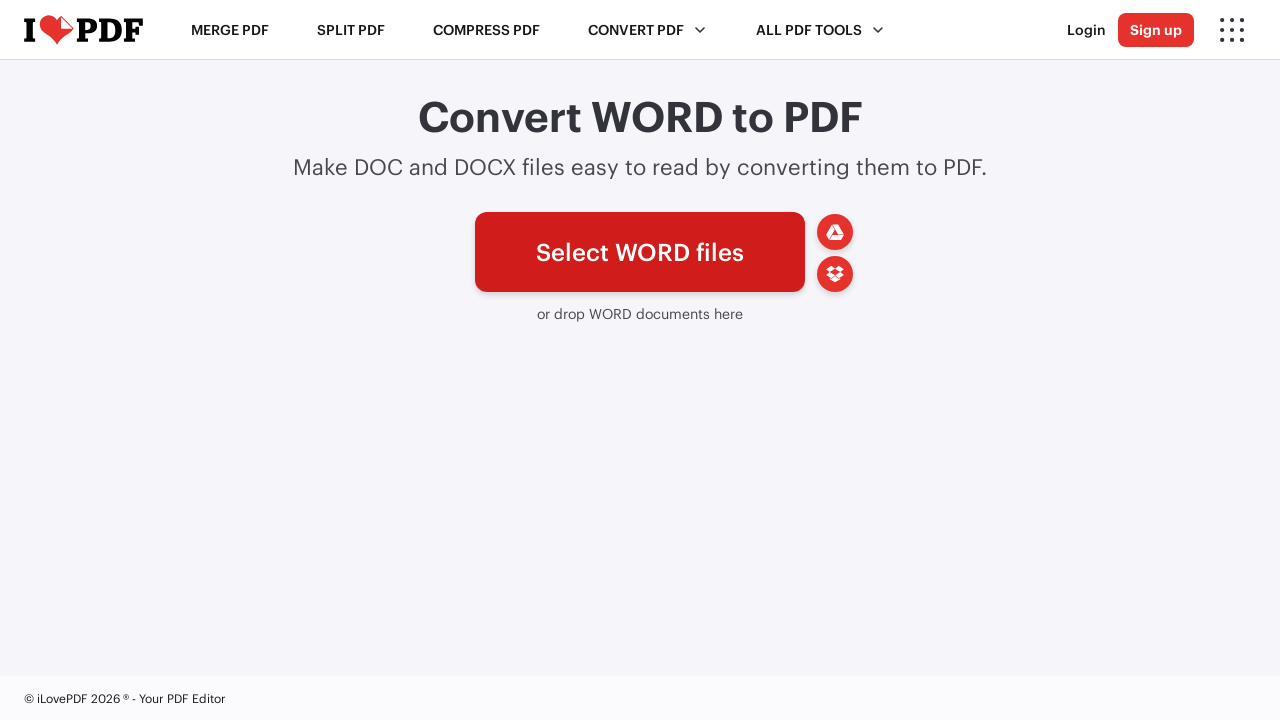

Created temporary test document file
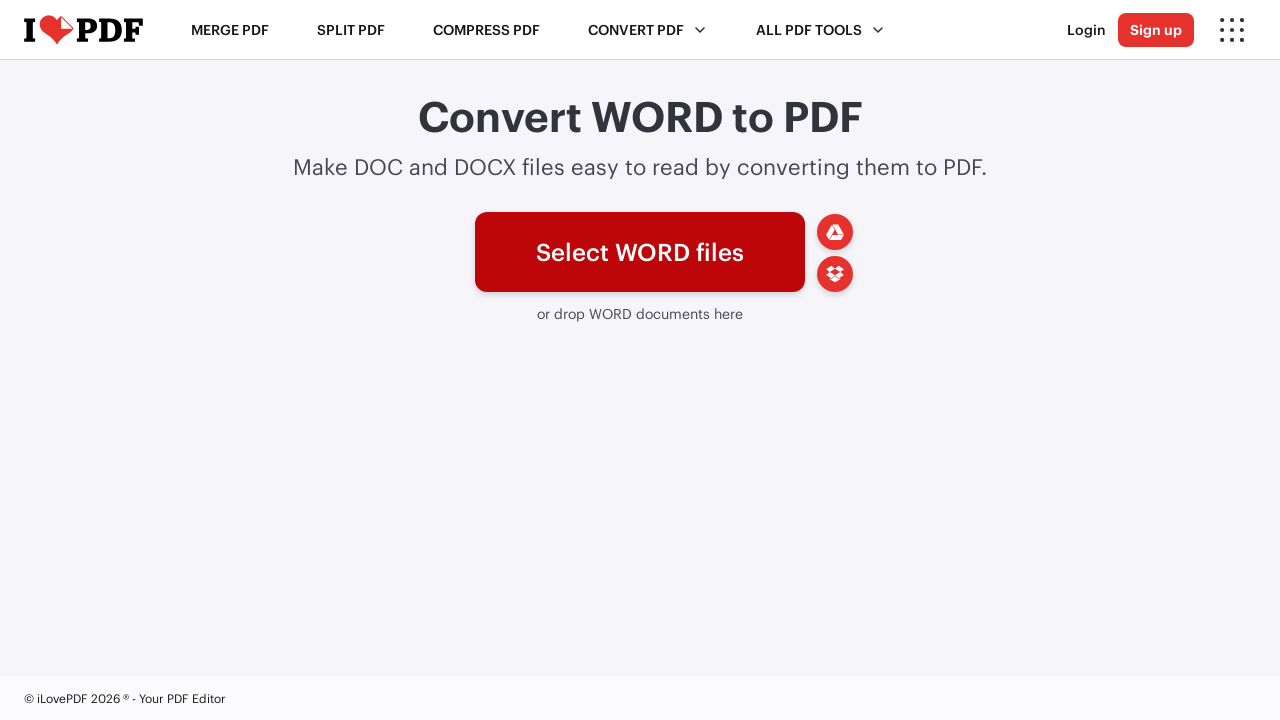

Selected and uploaded Word document file for PDF conversion
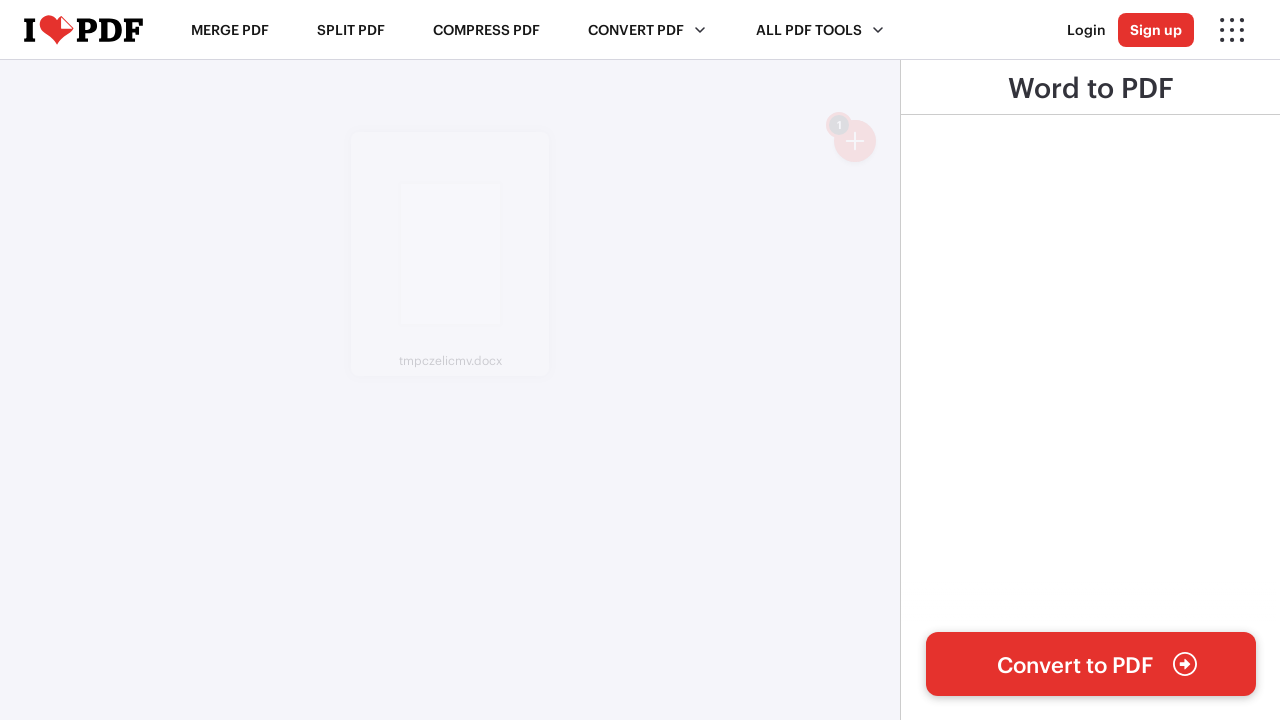

Waited for file upload to complete
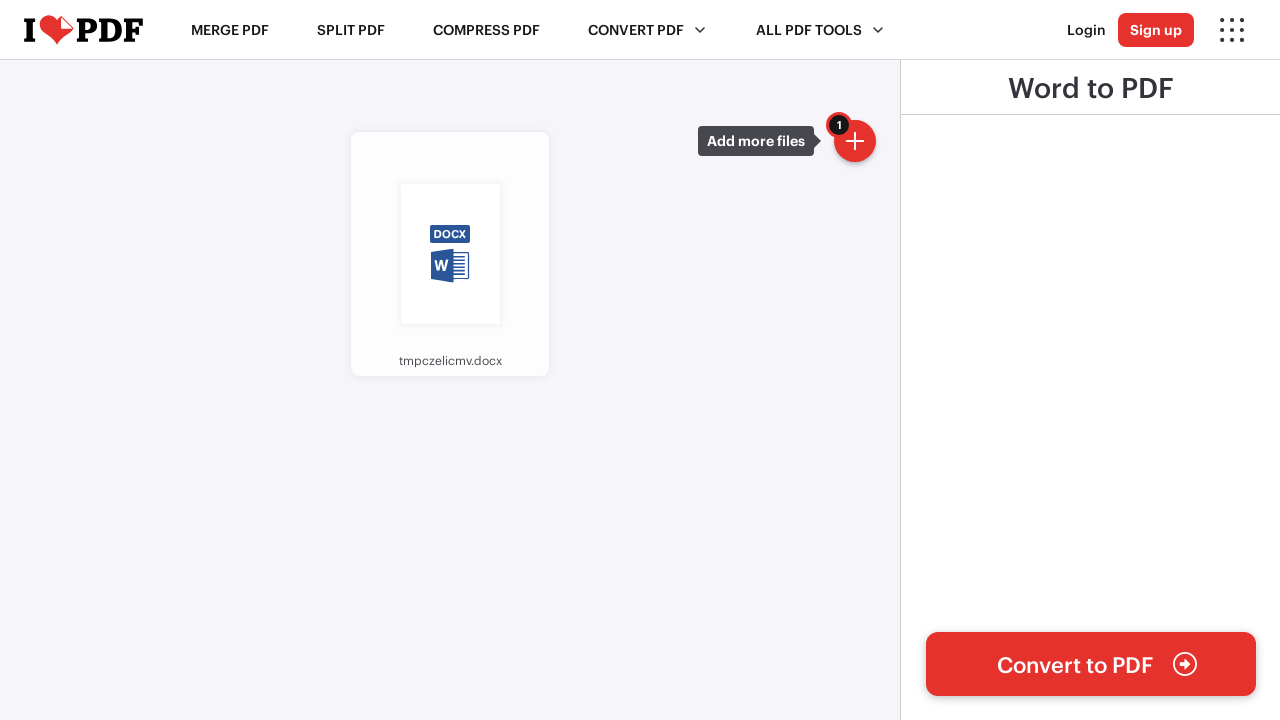

Cleaned up temporary test file
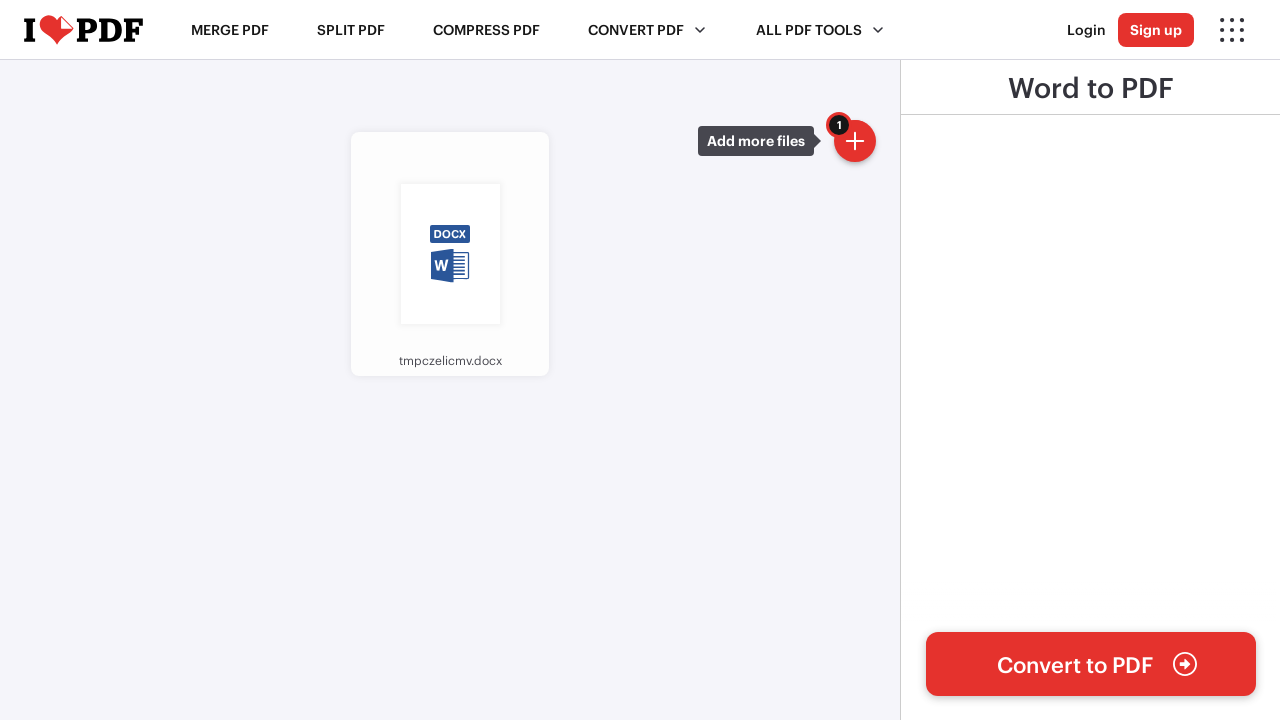

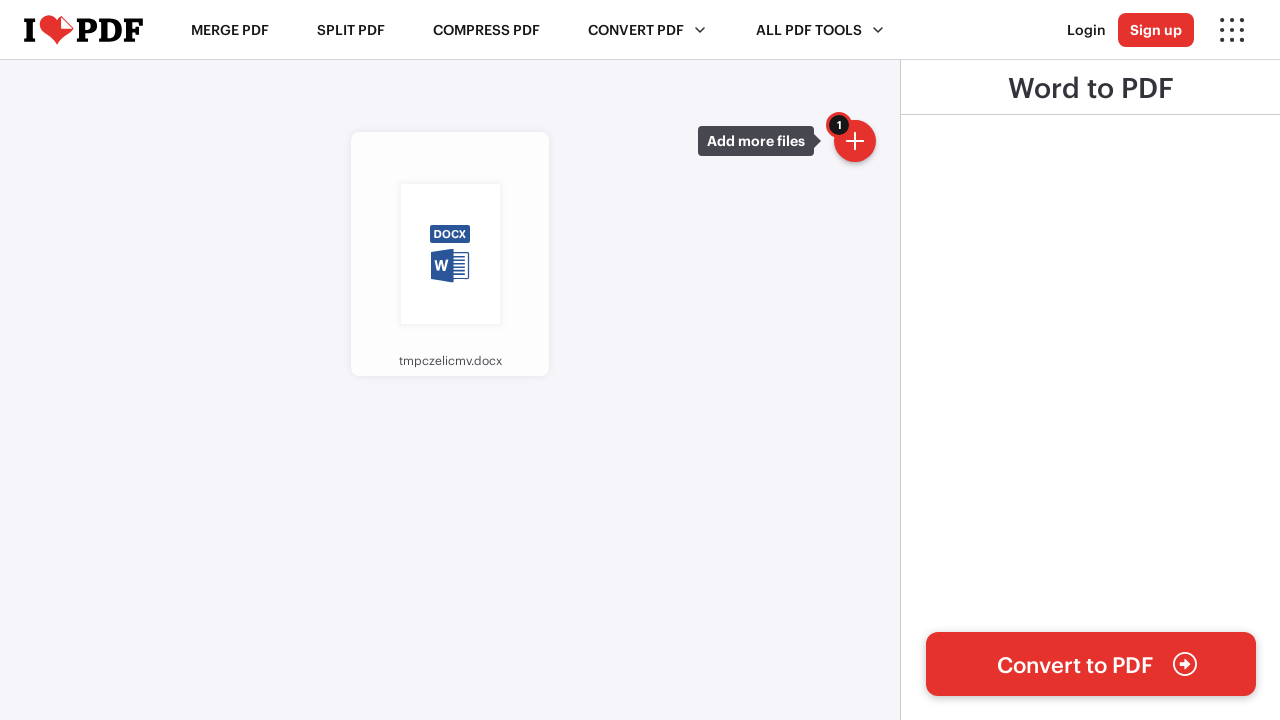